Tests a loading images page by waiting for images to finish loading (indicated by "Done!" text appearing) and then verifying the award image element is present with a src attribute.

Starting URL: https://bonigarcia.dev/selenium-webdriver-java/loading-images.html

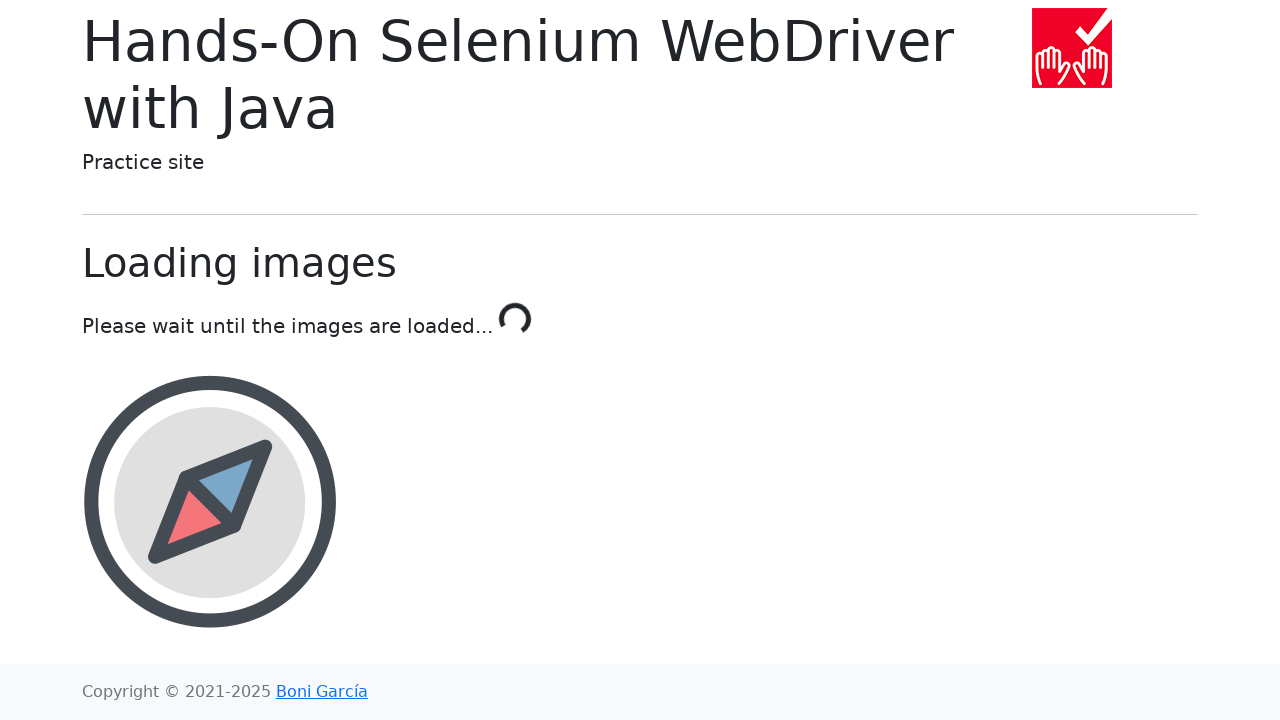

Navigated to loading images test page
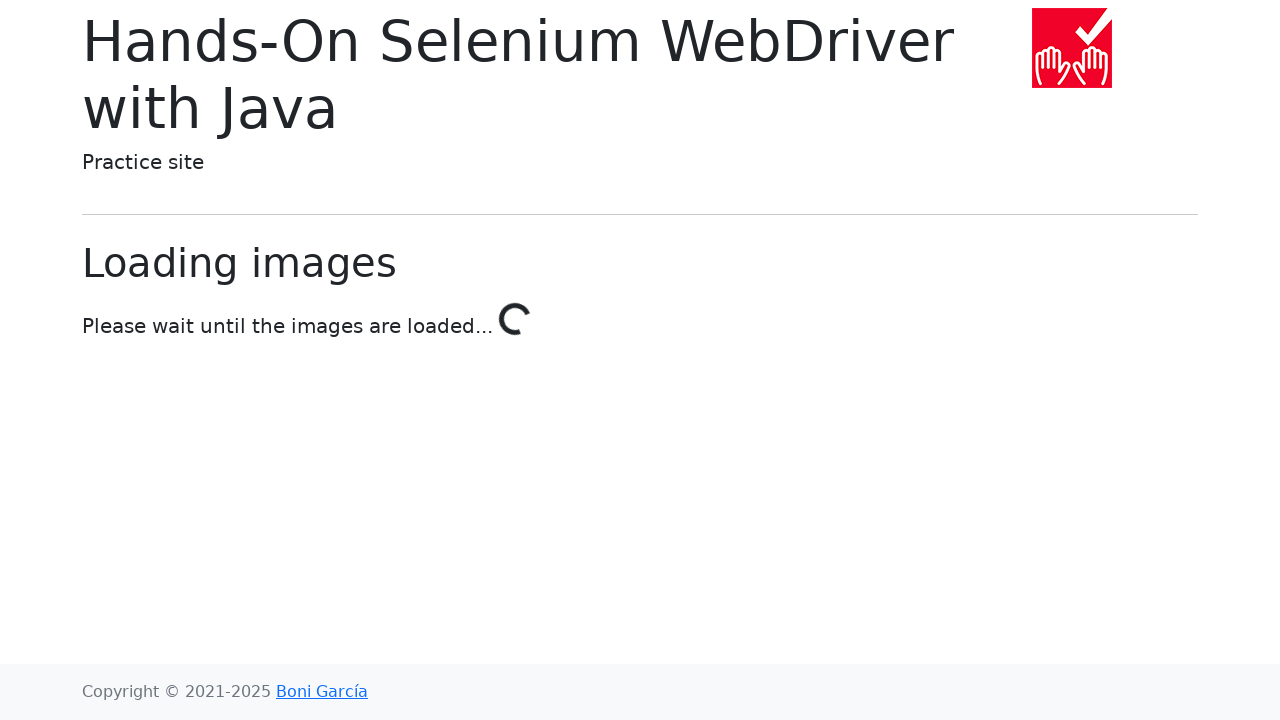

Waited for loading to complete - 'Done!' text appeared
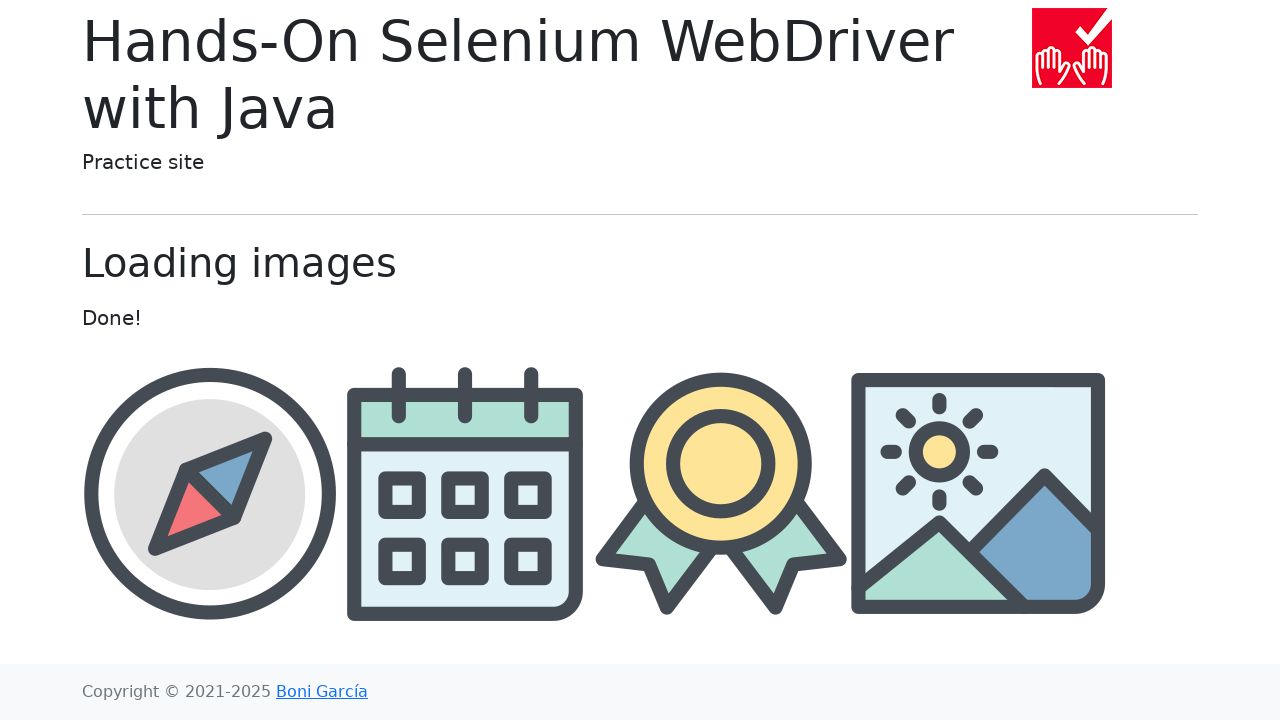

Award image element is present in the DOM
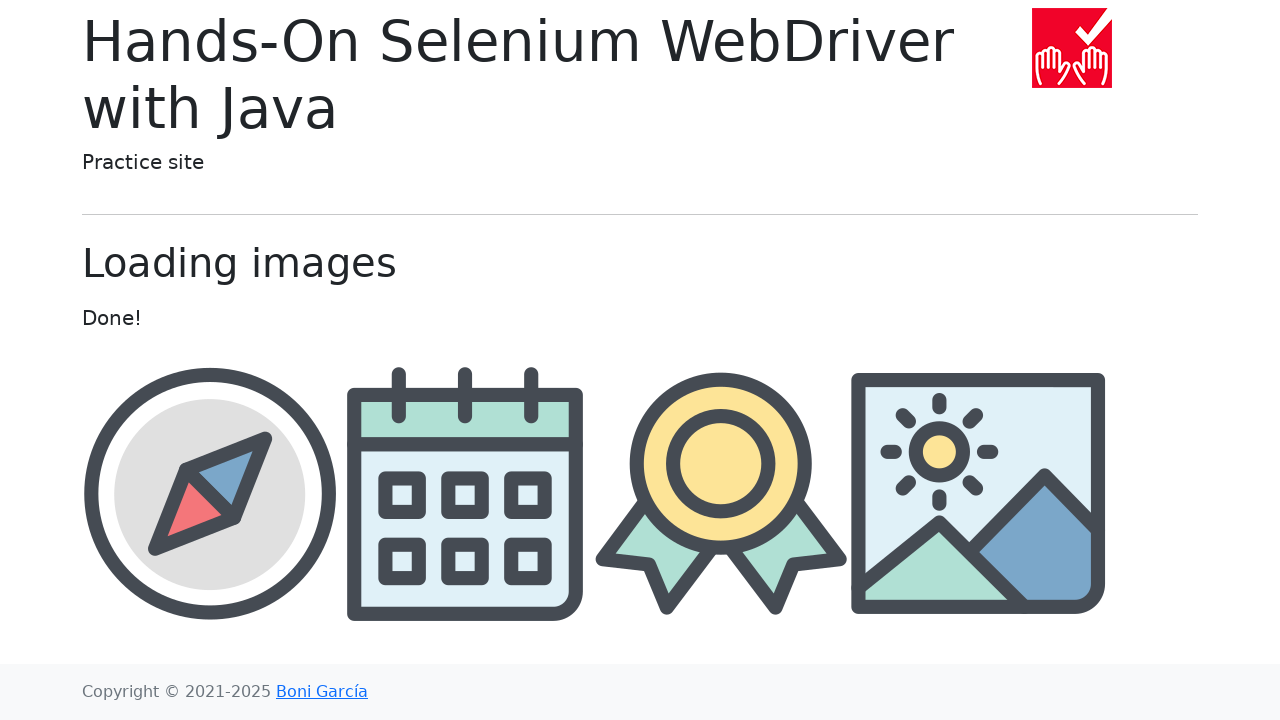

Located award image element
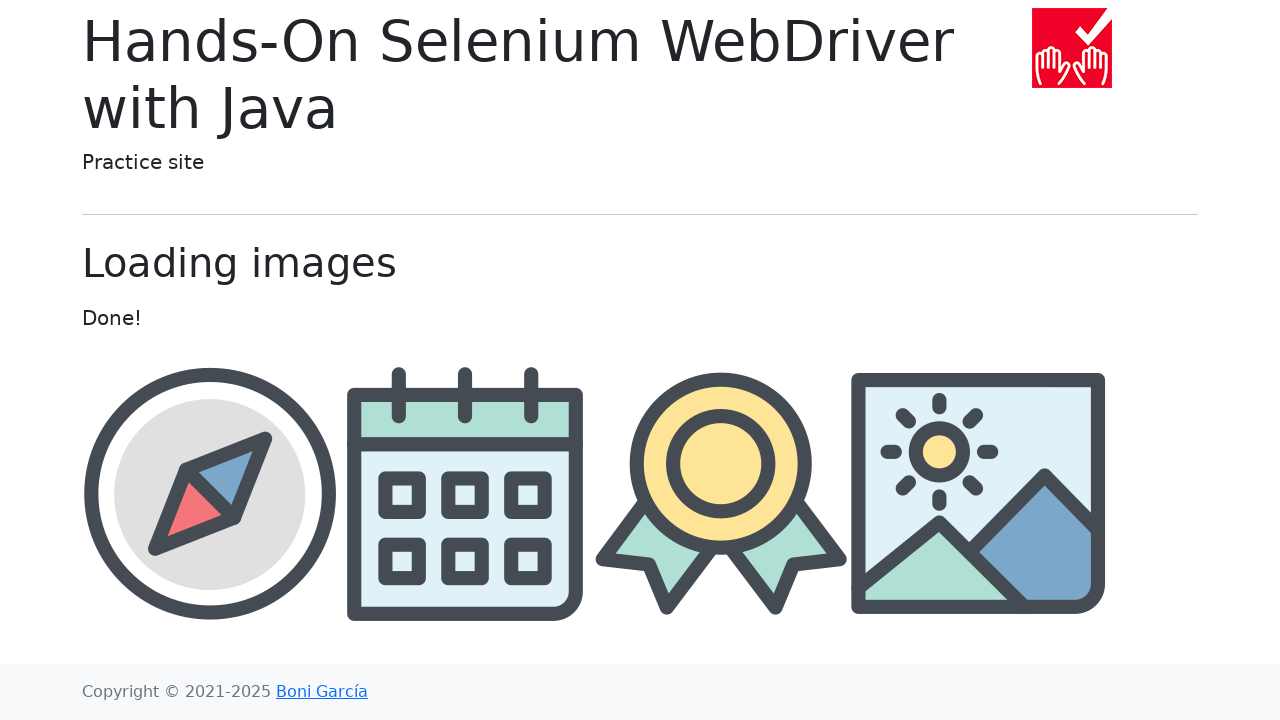

Retrieved src attribute from award image: img/award.png
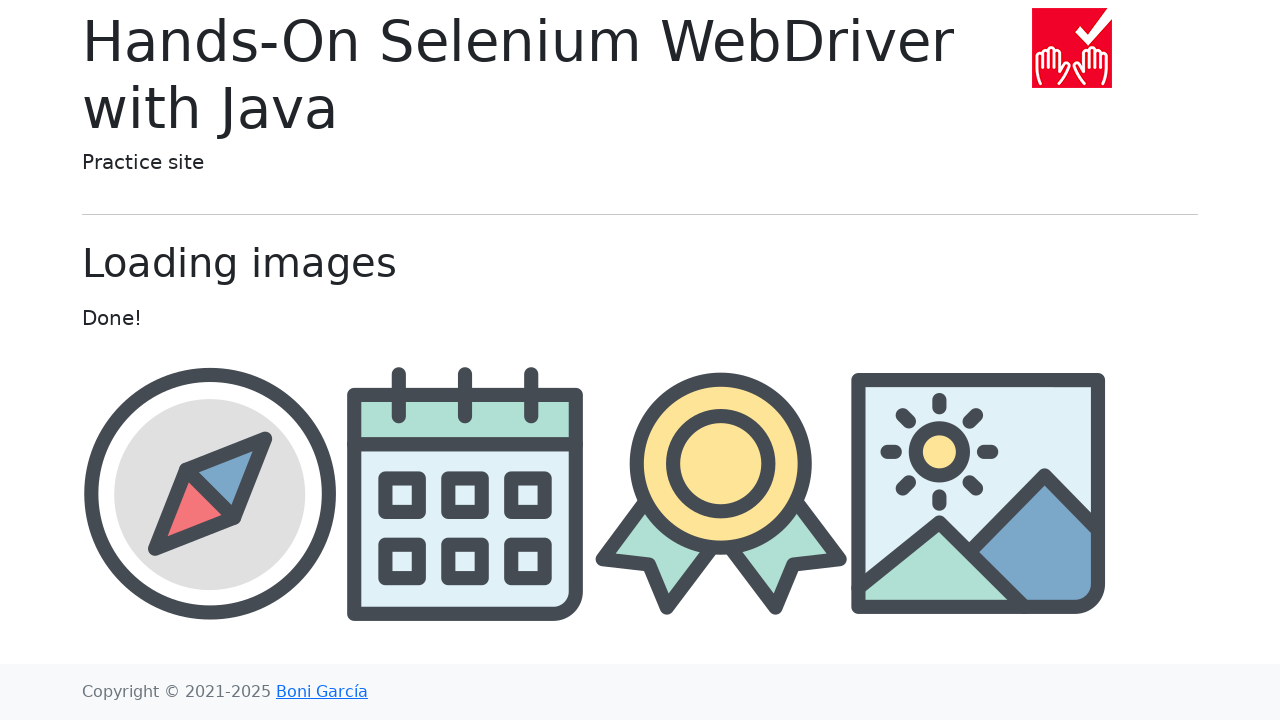

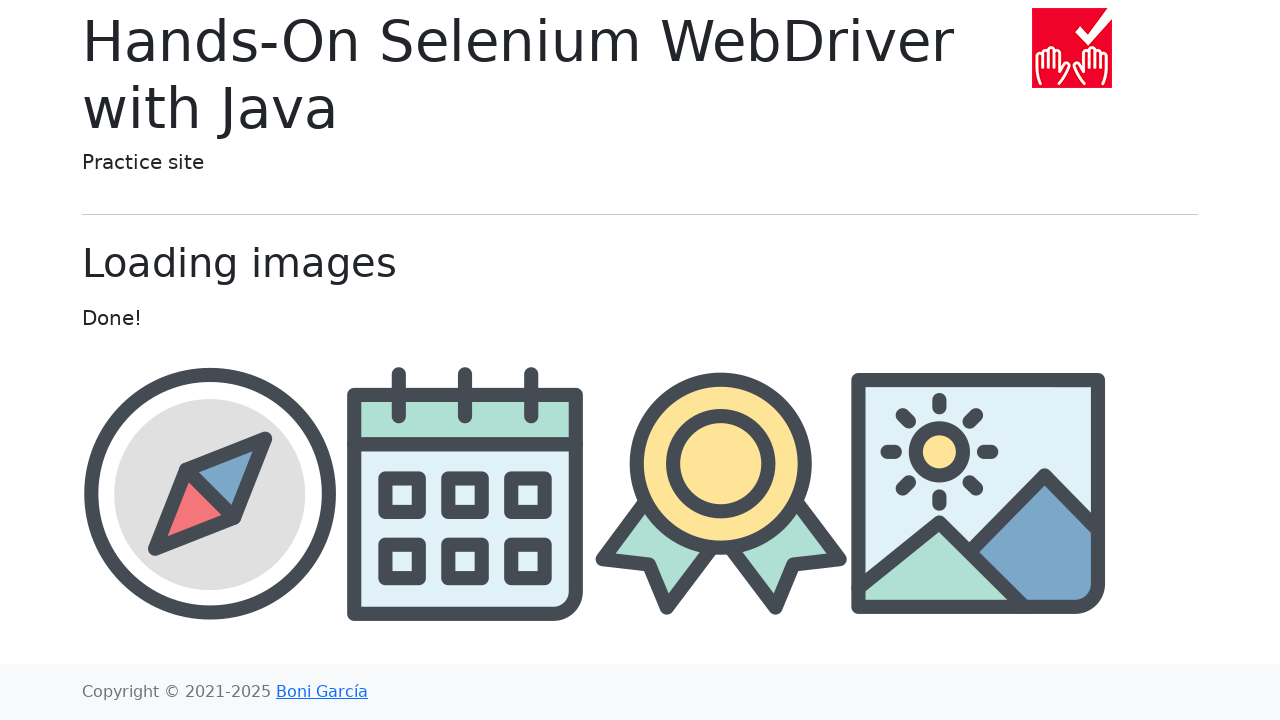